Tests double-click functionality by performing a double-click action on a button and verifying the success message appears

Starting URL: https://demoqa.com/buttons

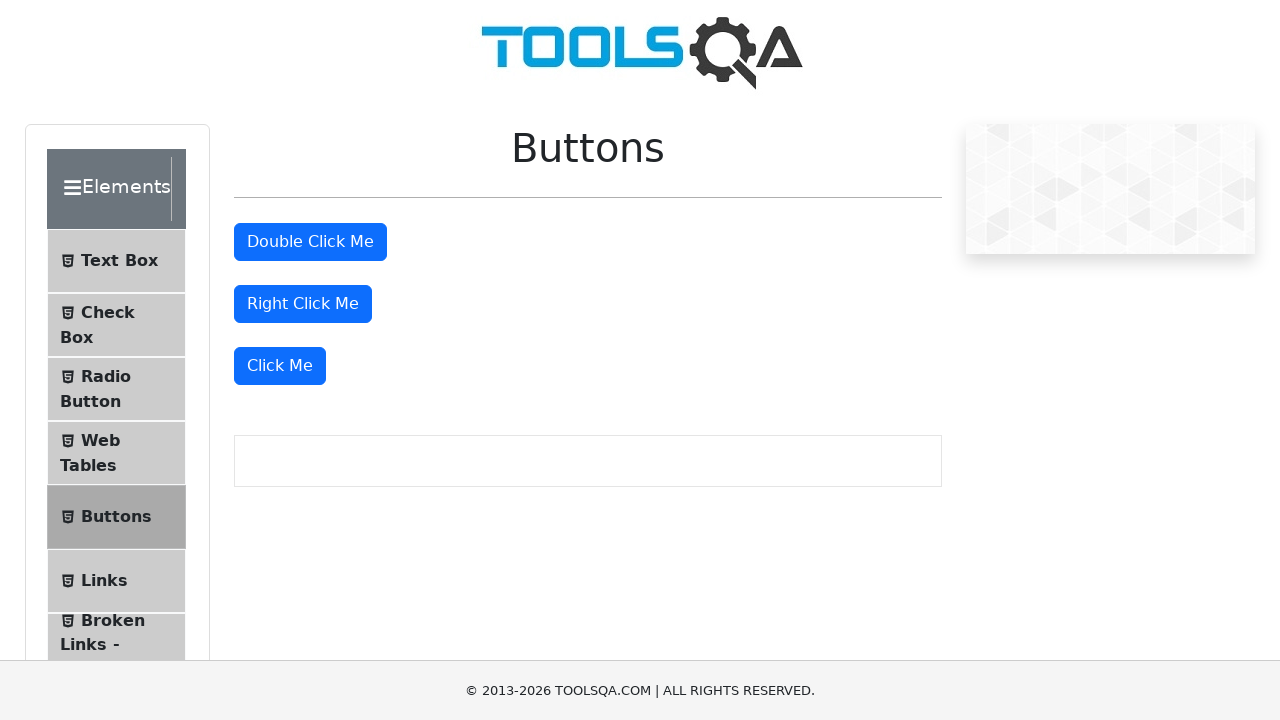

Double-clicked the button element at (310, 242) on #doubleClickBtn
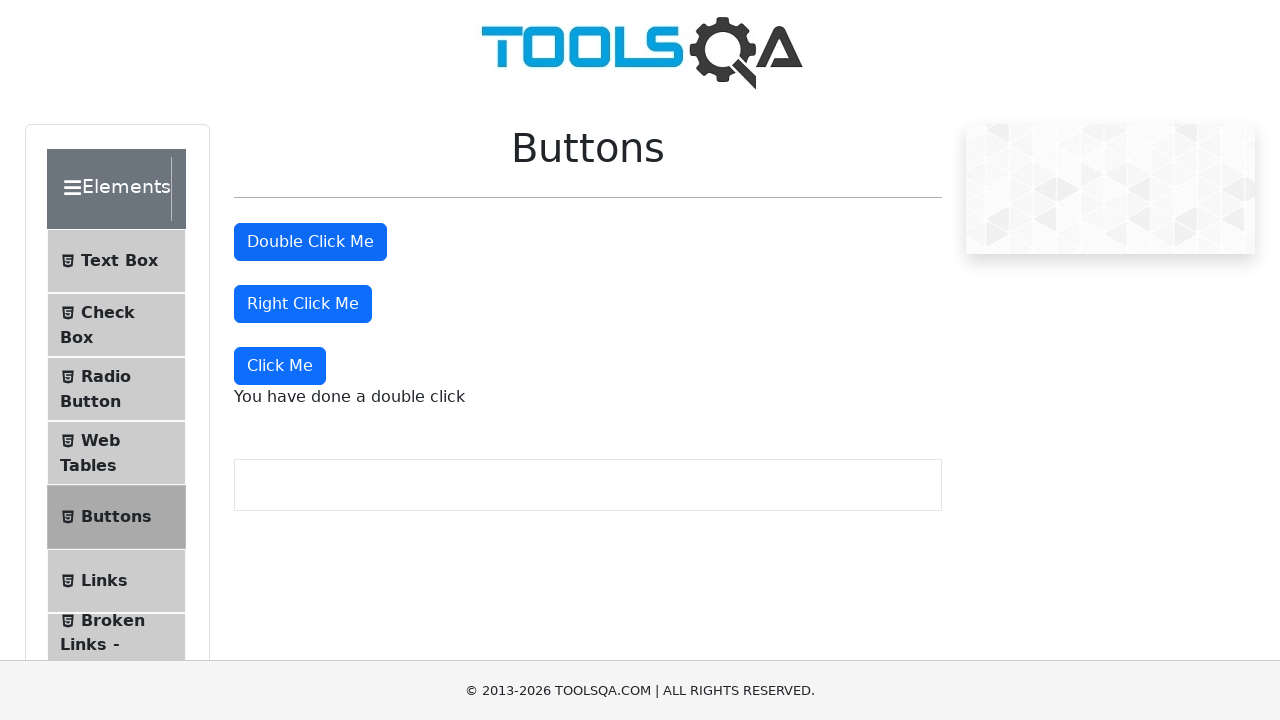

Success message appeared after double-click
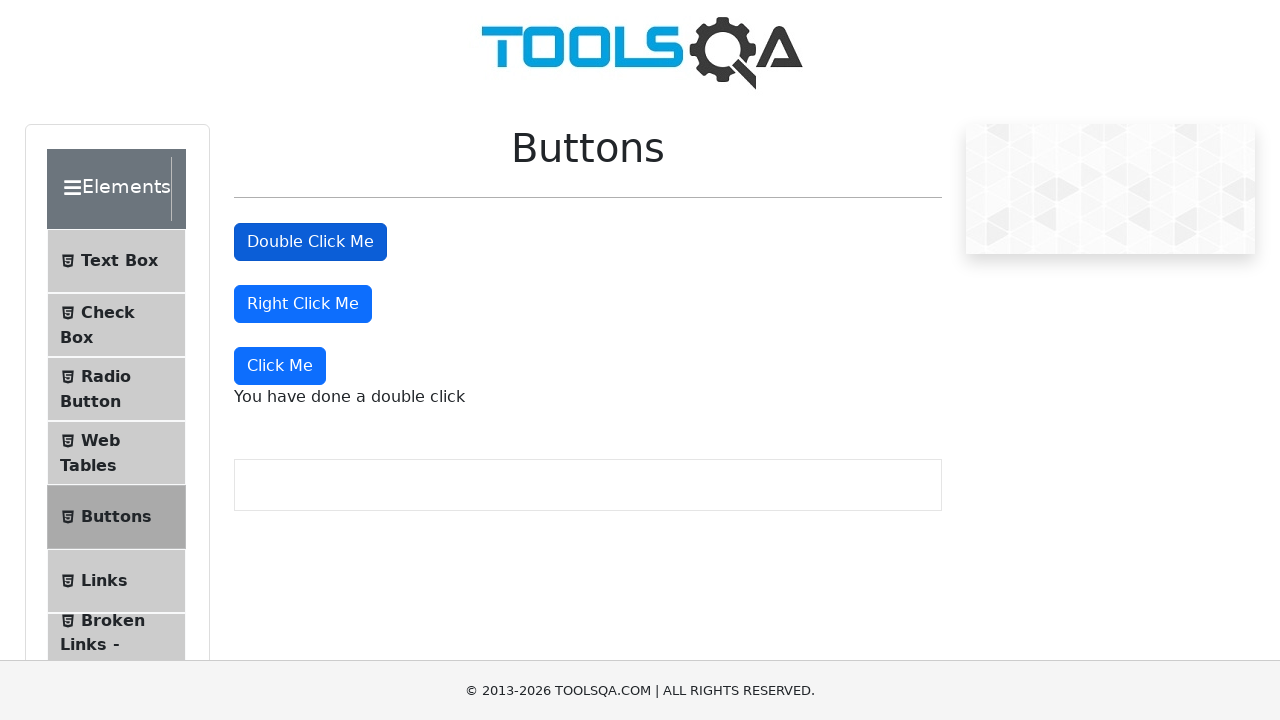

Located the success message element
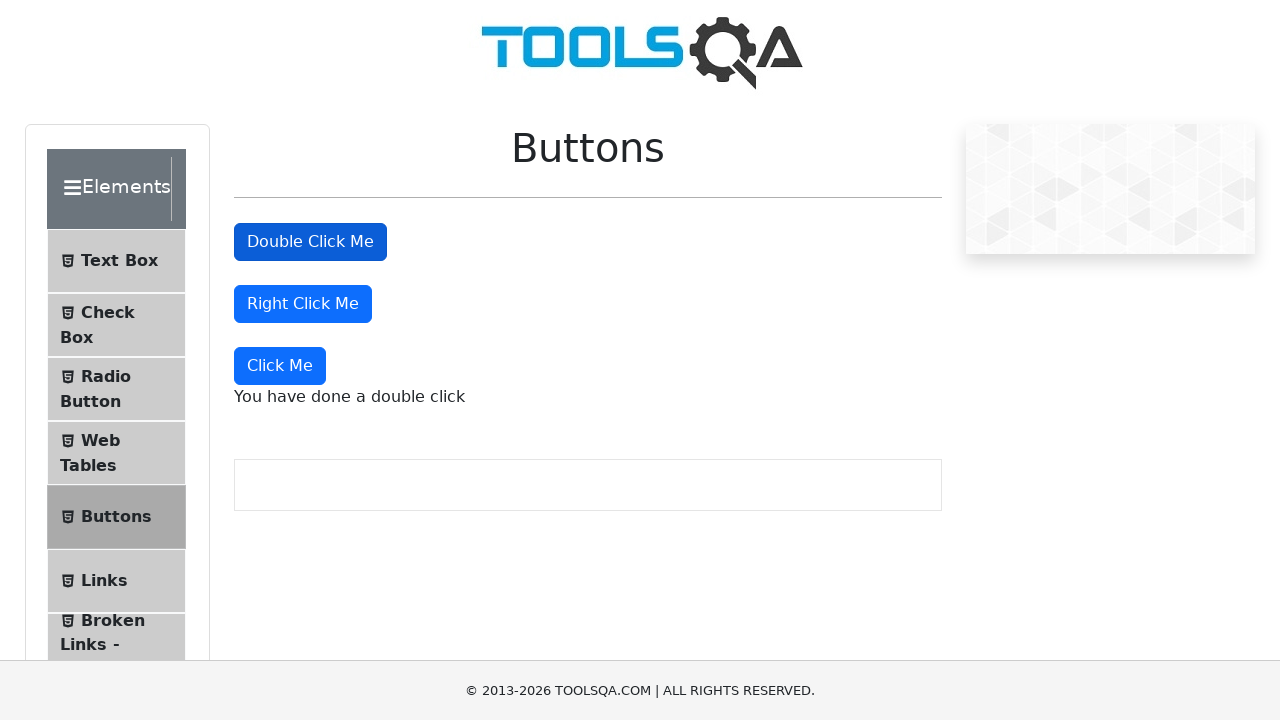

Verified success message text is 'You have done a double click'
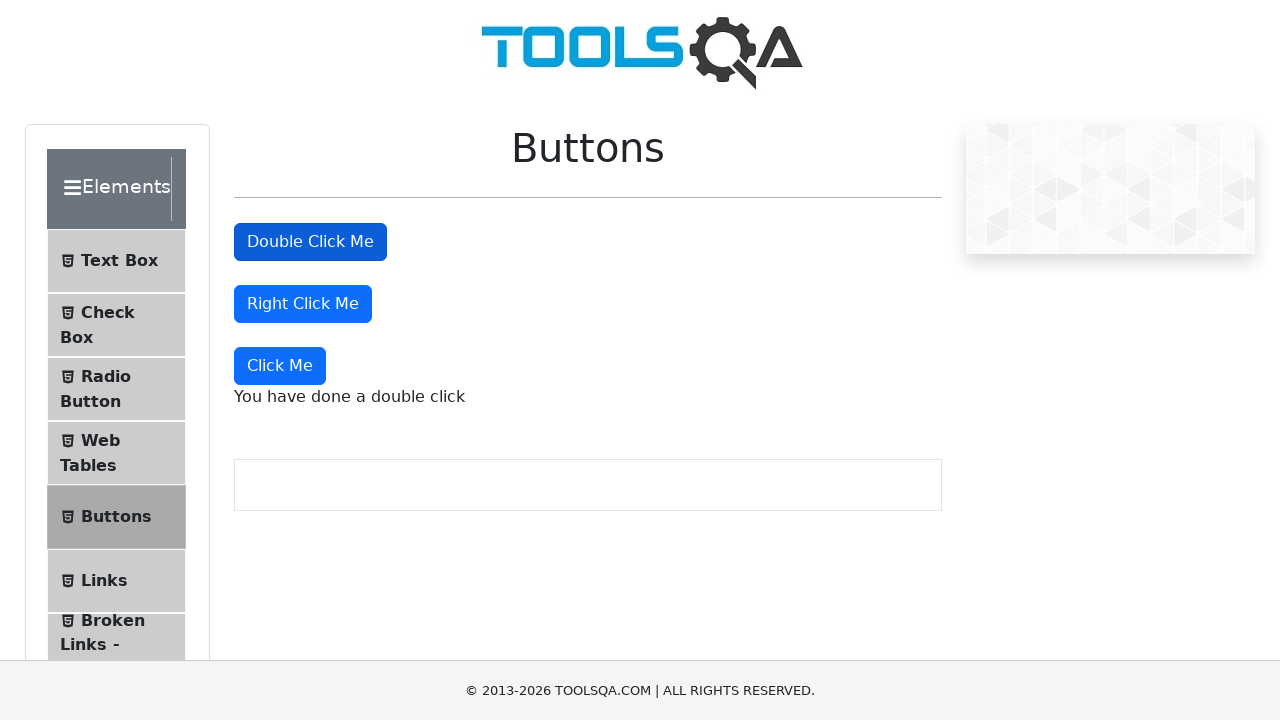

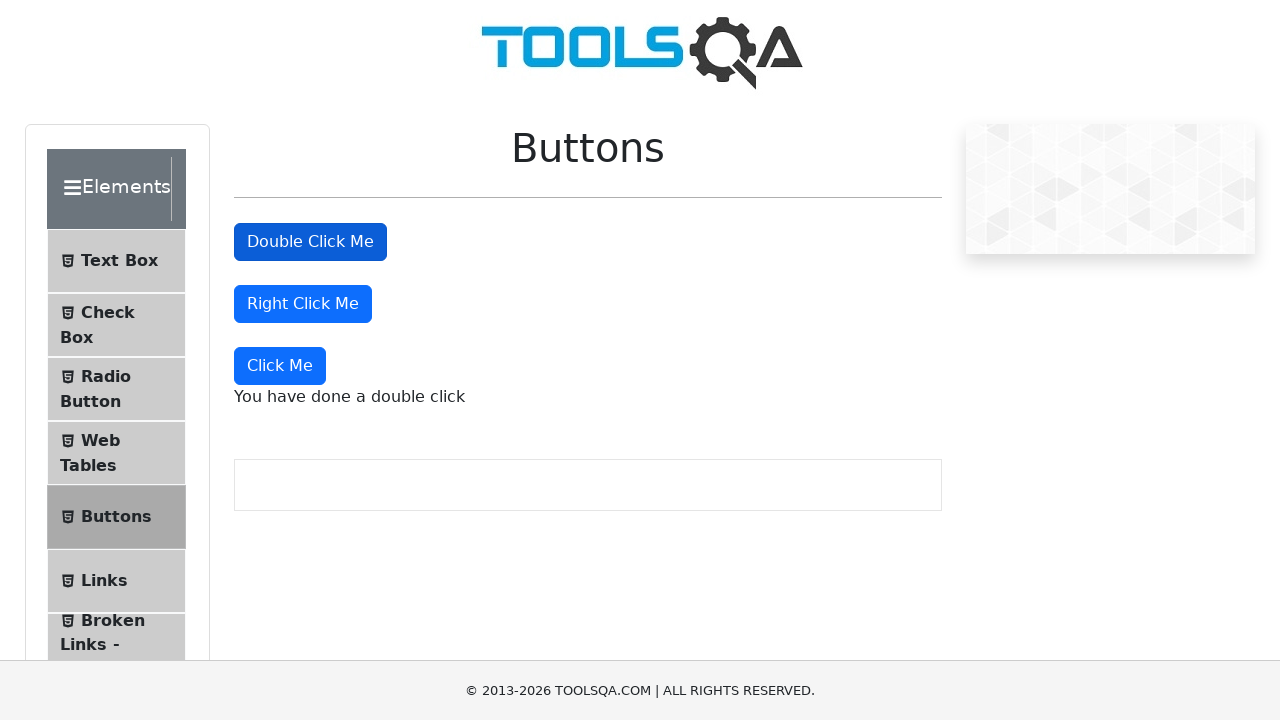